Launches a browser and navigates to a Git/Eclipse tutorial page

Starting URL: https://www.logicbig.com/tutorials/misc/git/eclipse.html

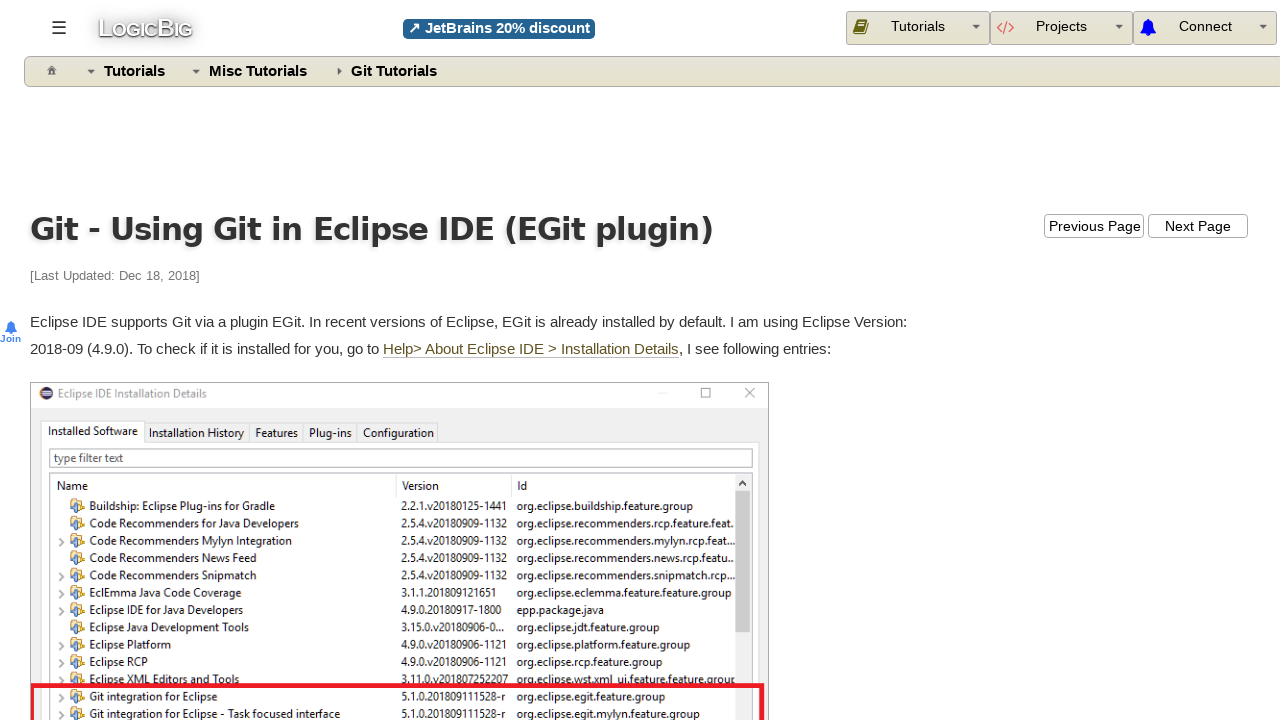

Navigated to Git/Eclipse tutorial page
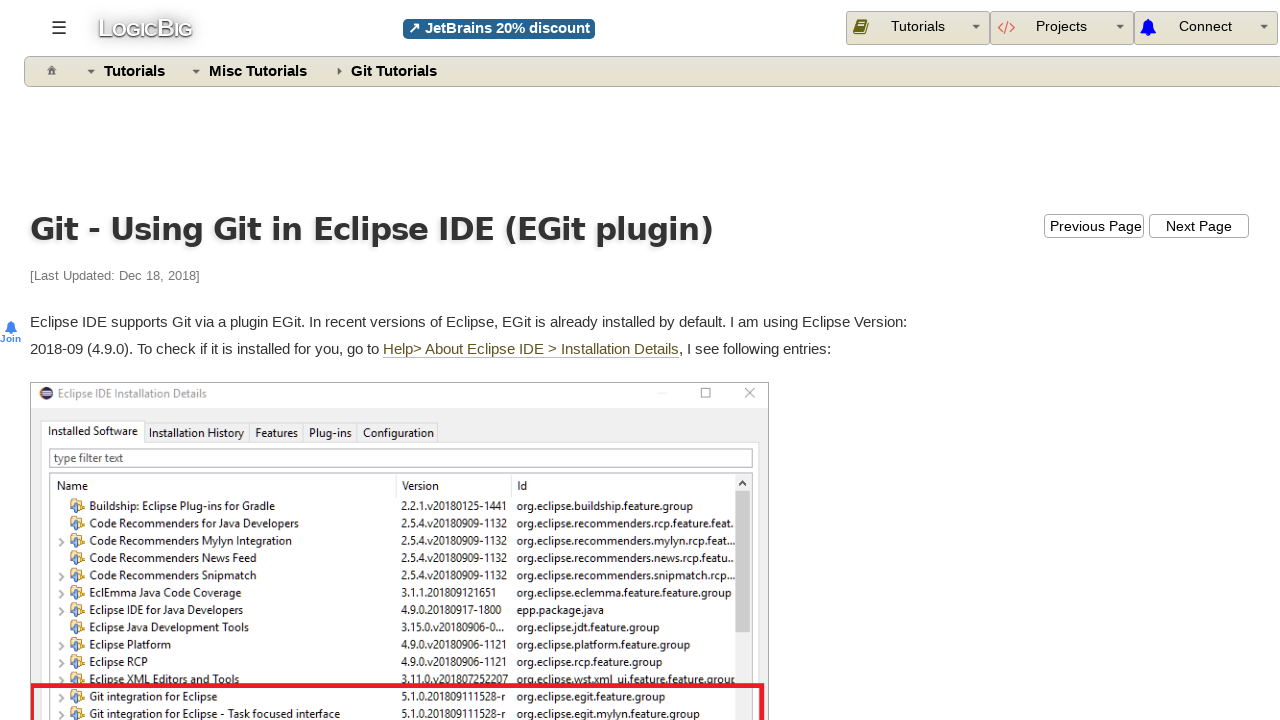

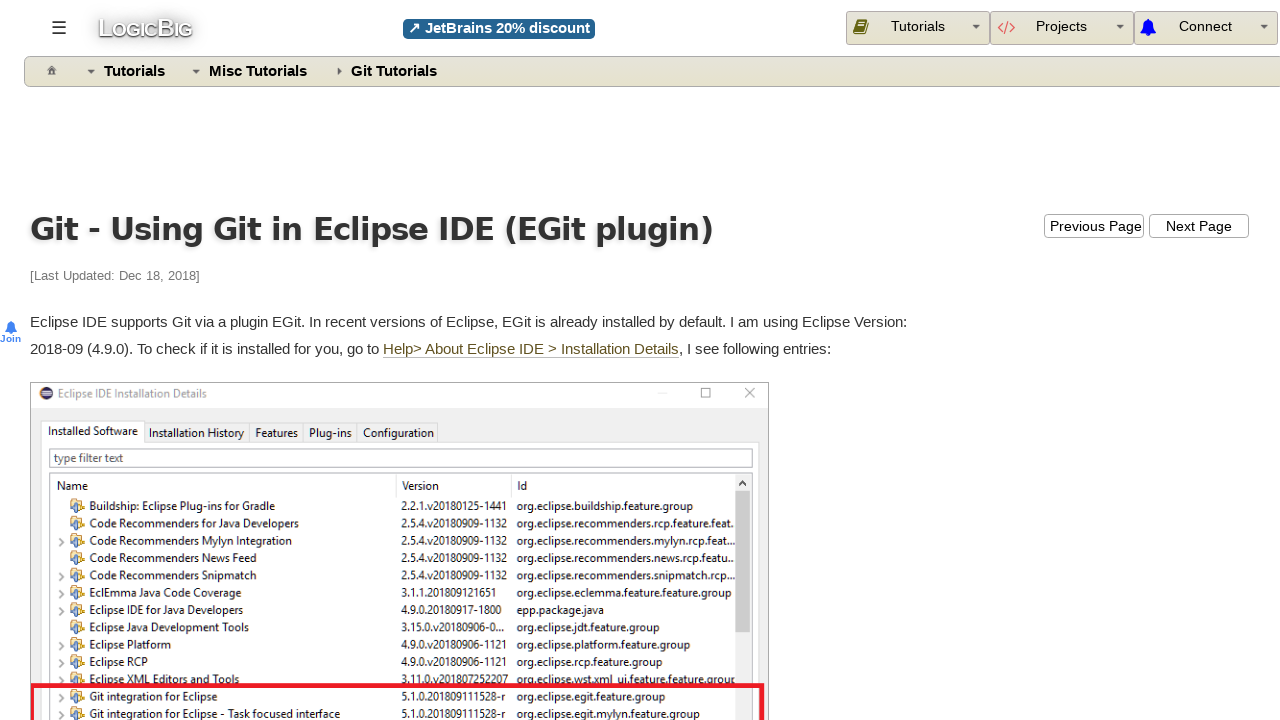